Navigates to the DemoQA broken links page and verifies that link elements are present on the page

Starting URL: https://demoqa.com/broken

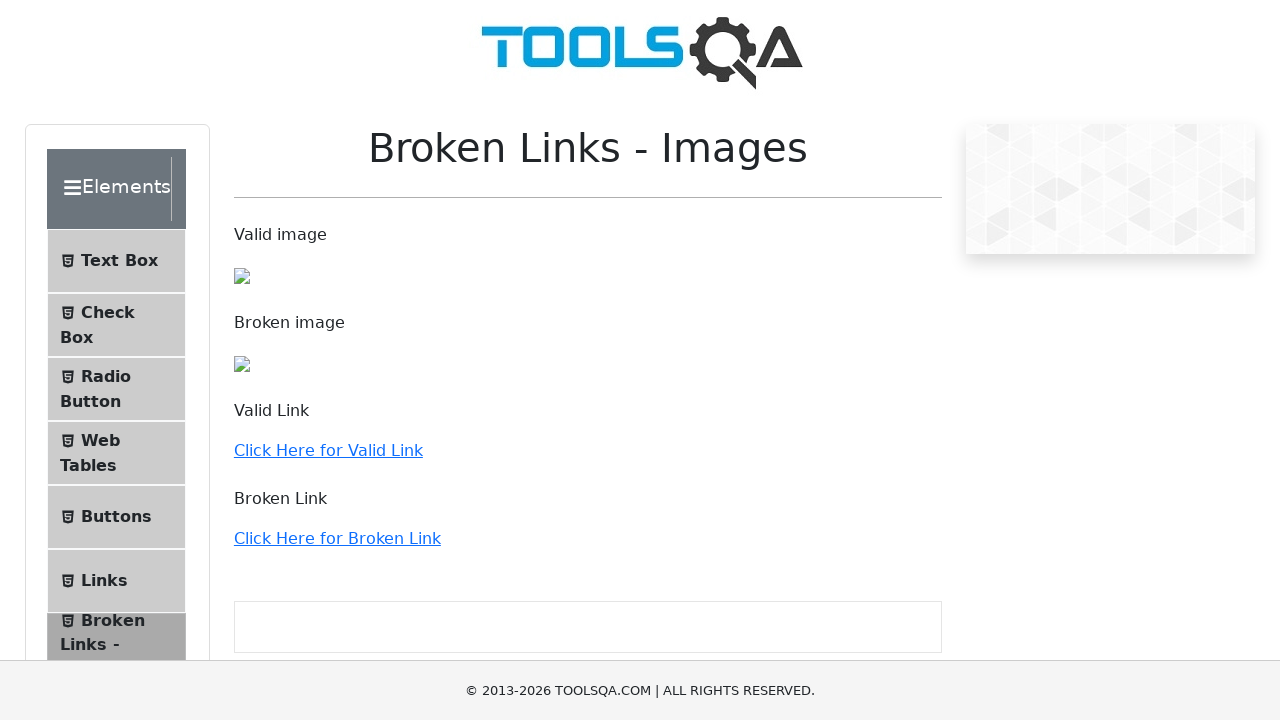

Navigated to DemoQA broken links page
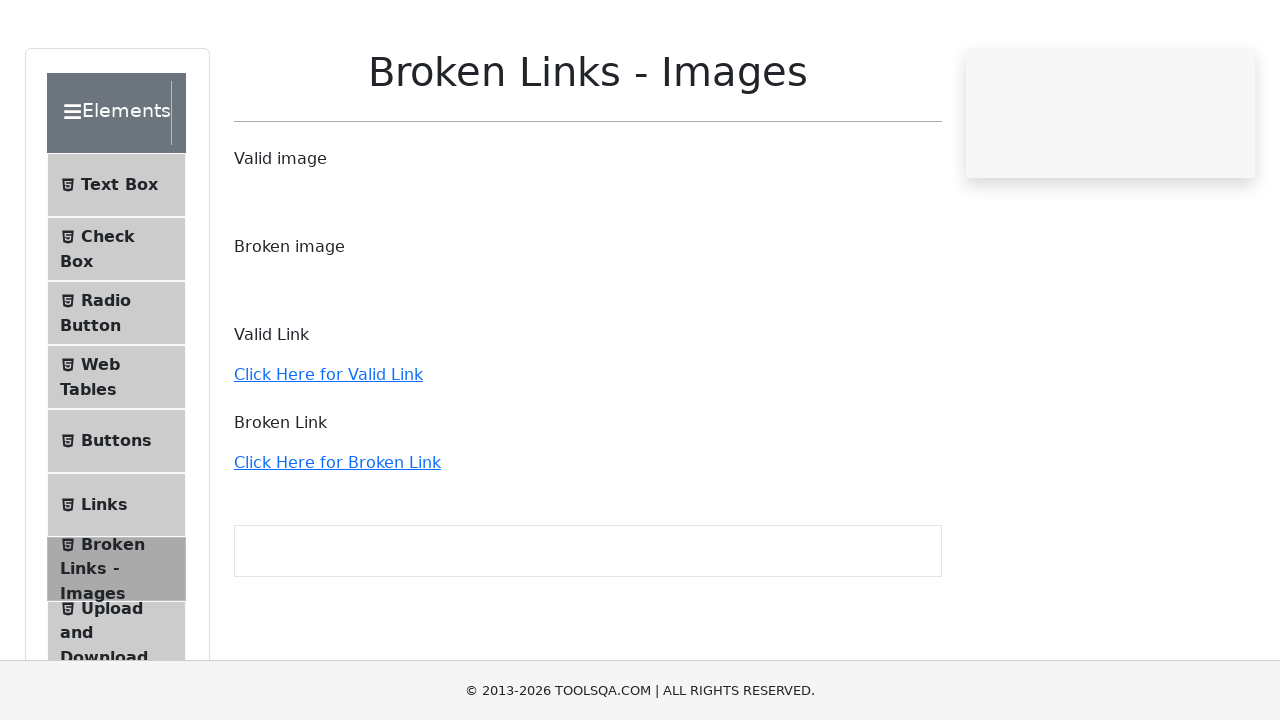

Waited for link elements to load on the page
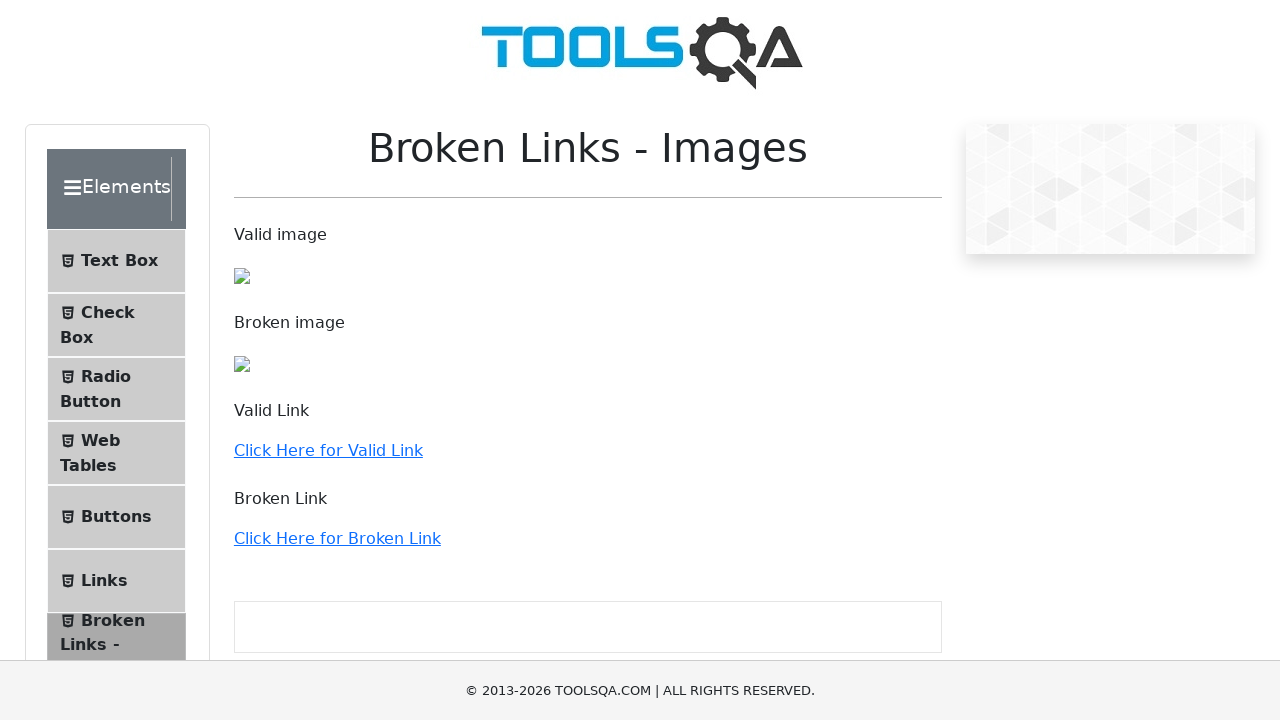

Located all link elements on the page
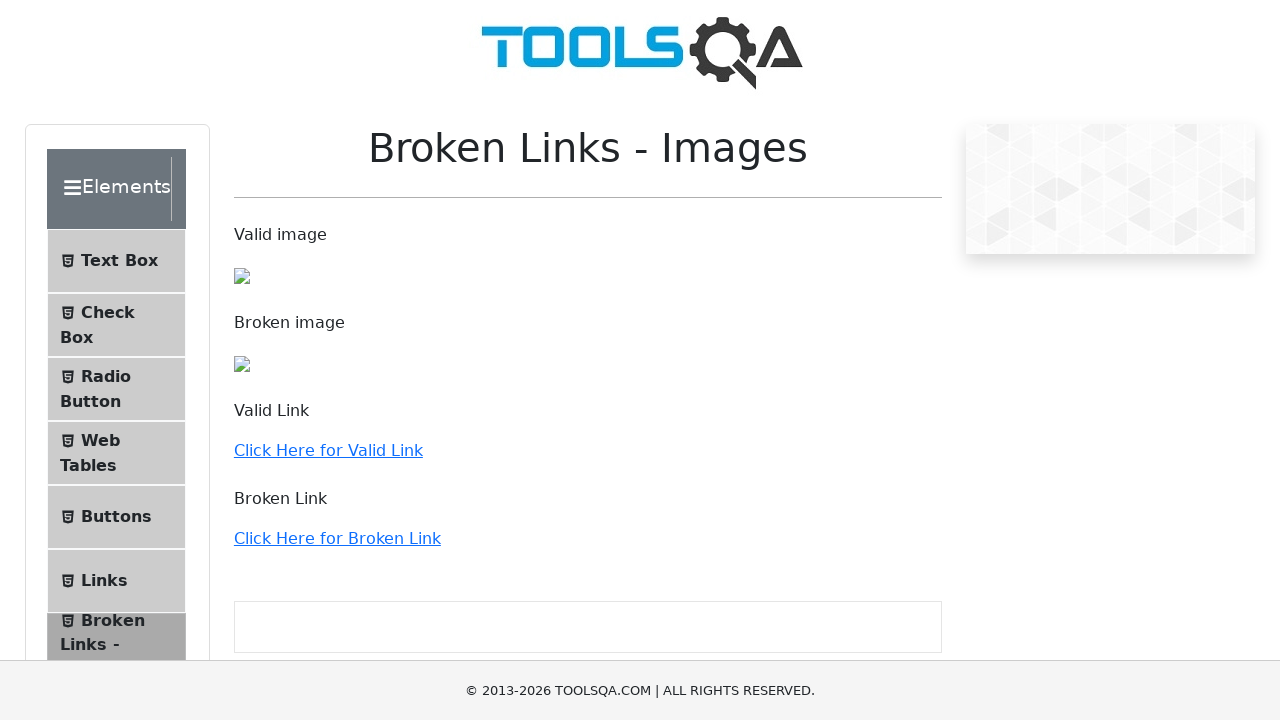

Verified that 36 link elements are present on the page
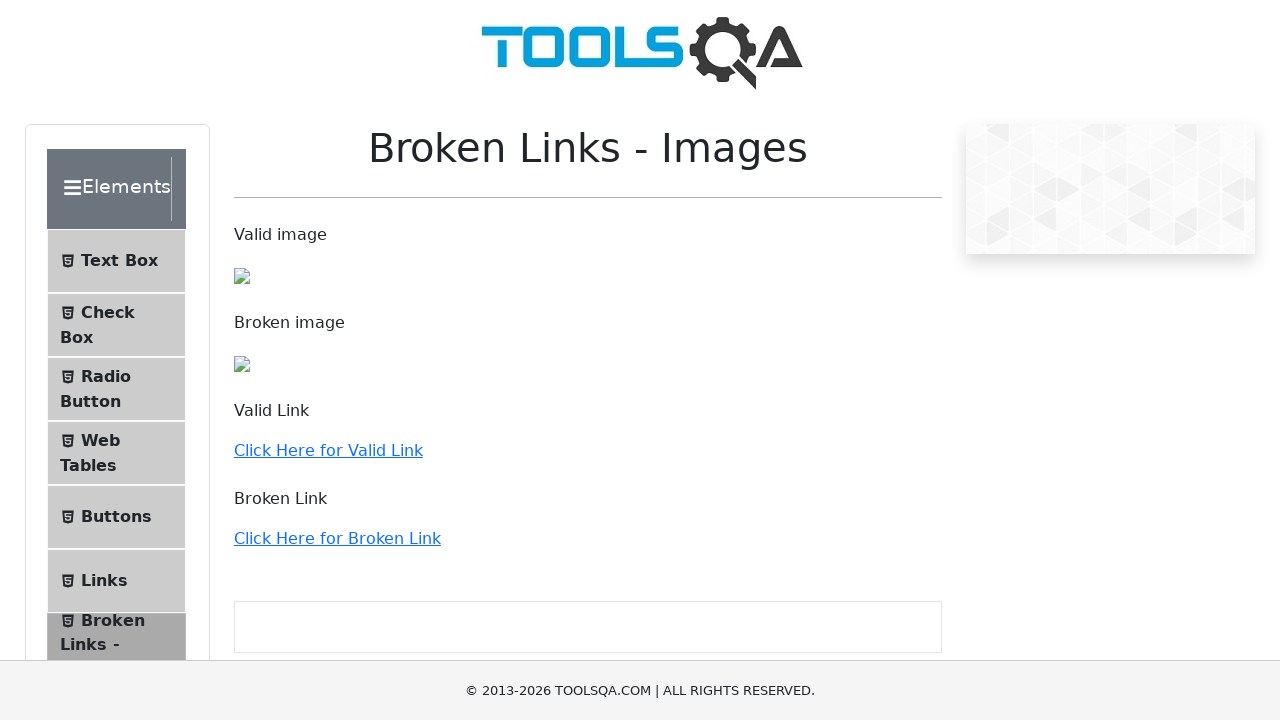

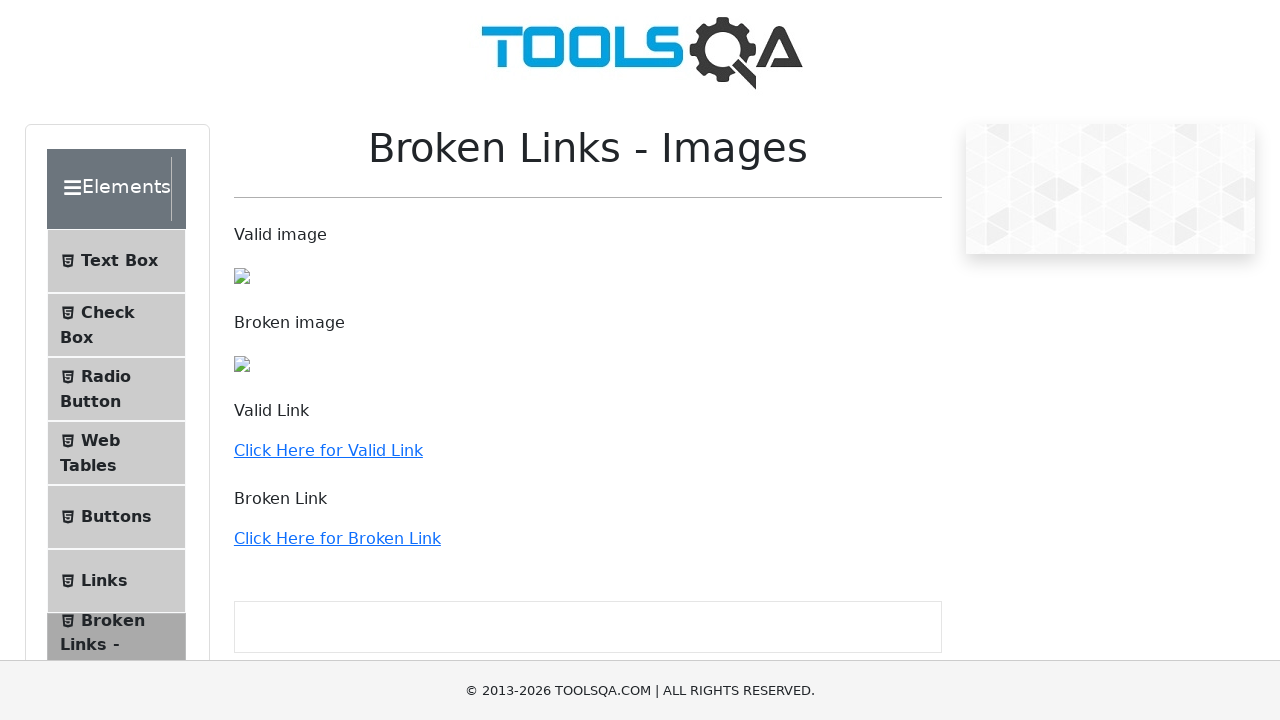